Tests JS Prompt button by clicking it, dismissing the prompt dialog, and verifying the result shows null was entered

Starting URL: https://the-internet.herokuapp.com/javascript_alerts

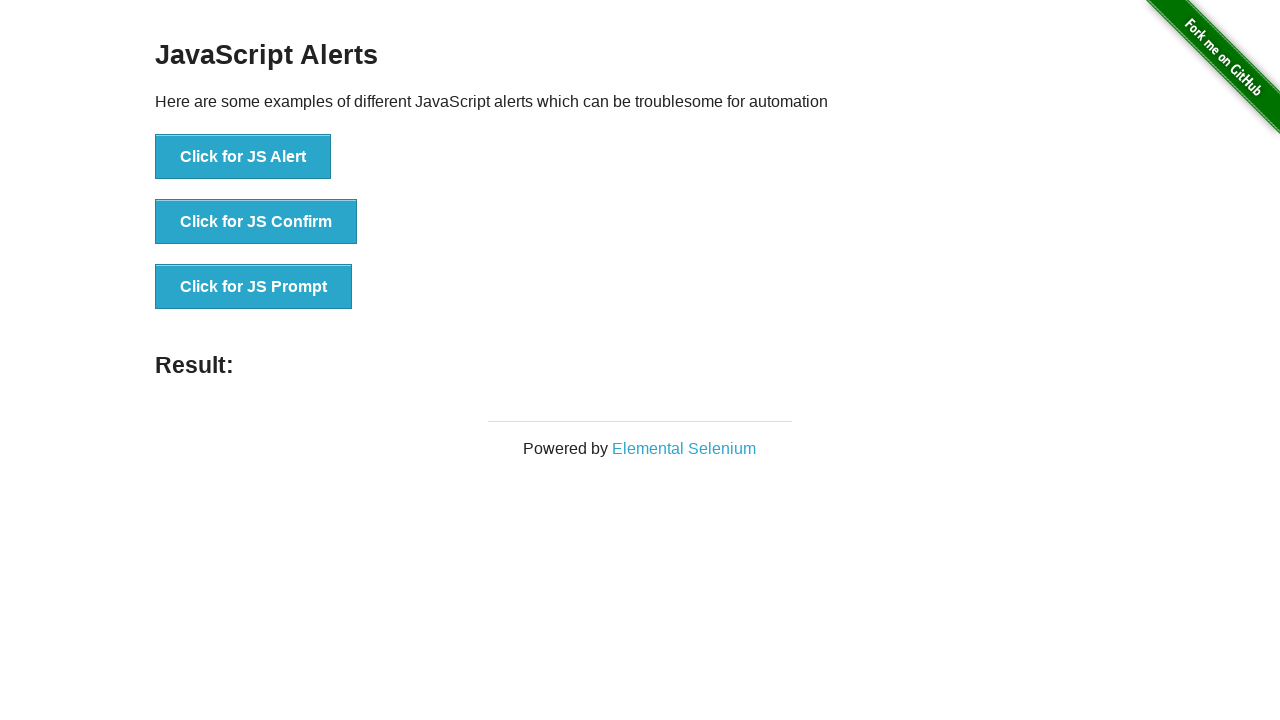

Set up dialog handler to dismiss prompt
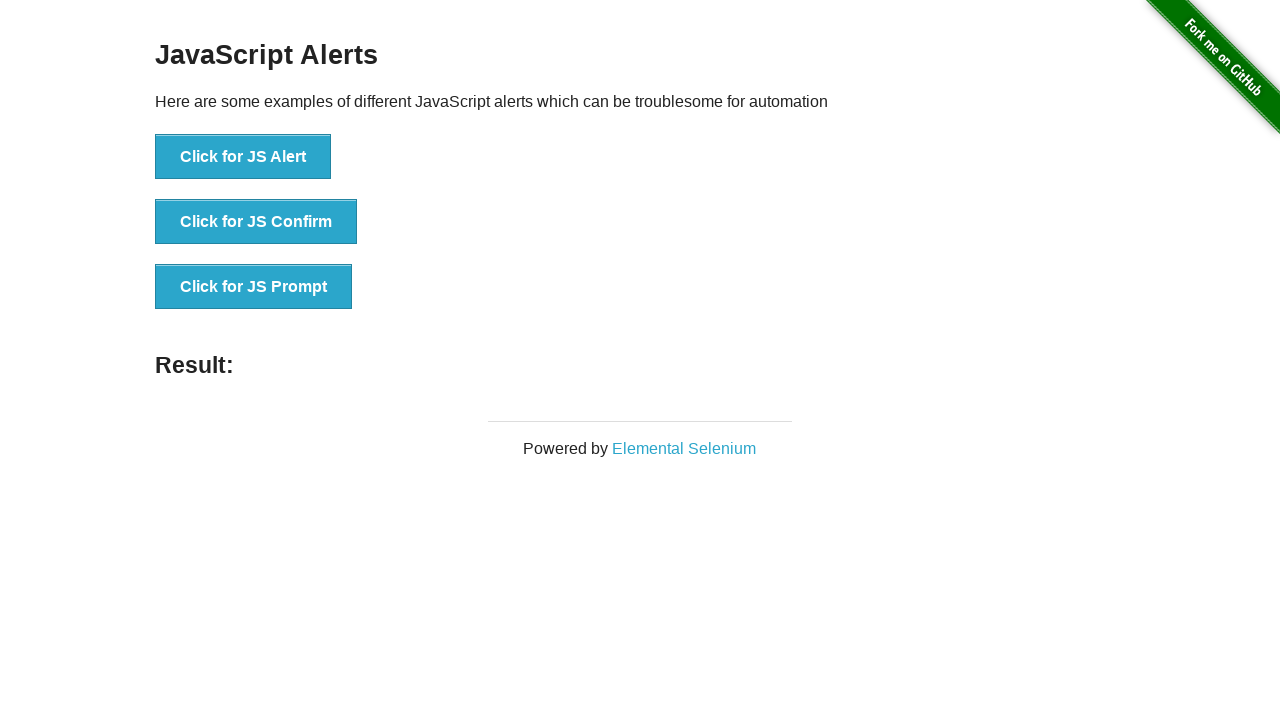

Clicked JS Prompt button at (254, 287) on button[onclick*='jsPrompt']
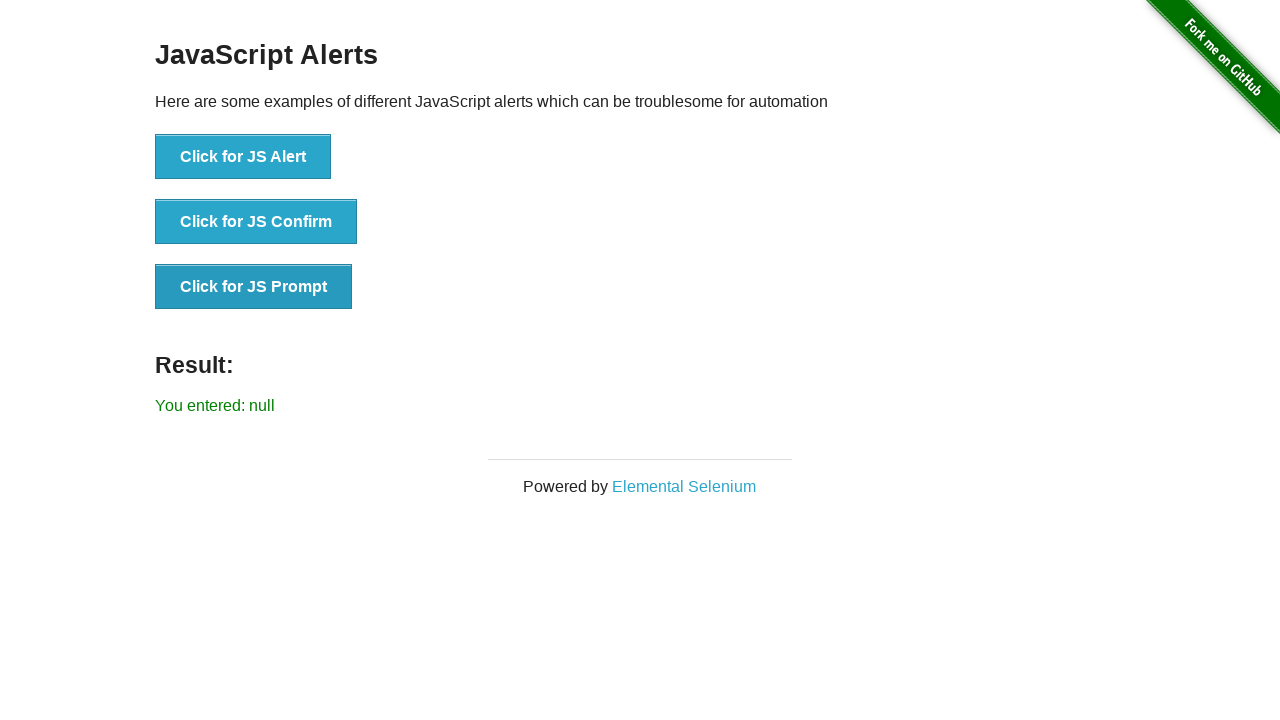

Result element loaded after dismissing prompt dialog
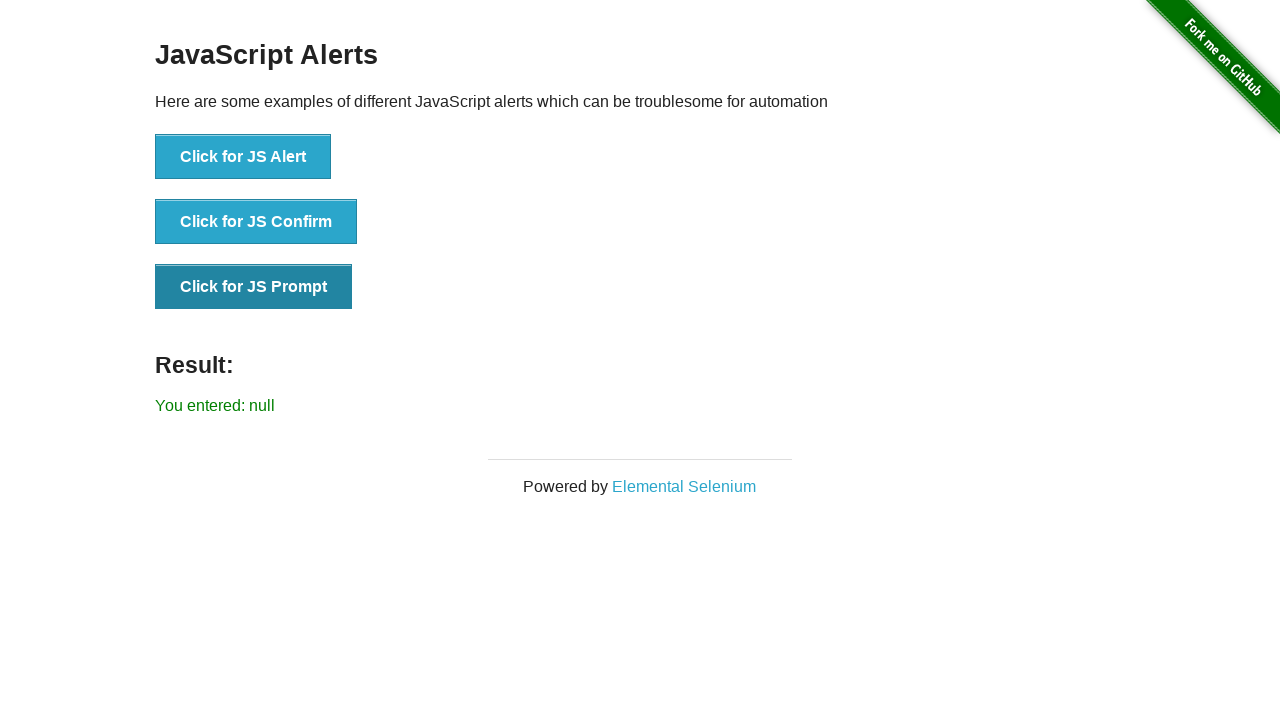

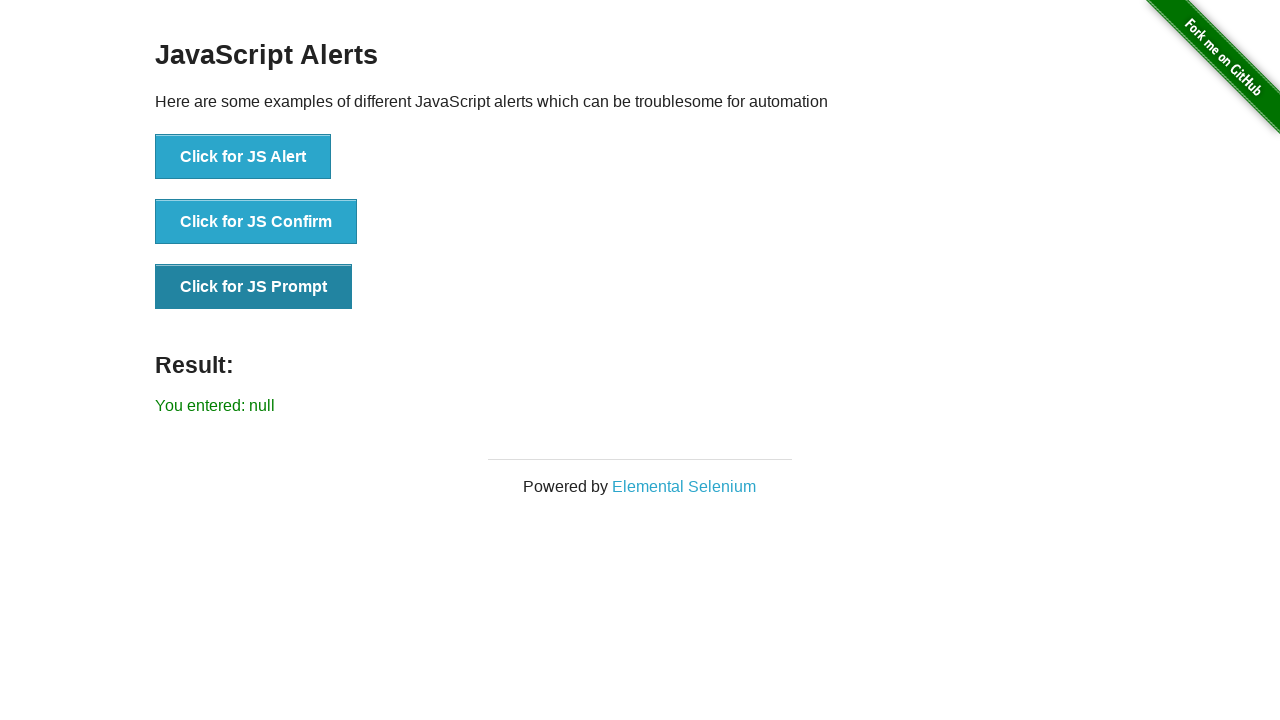